Tests a basic HTML form by filling username, password, selecting checkboxes, radio buttons, multiple select options, dropdown, and submitting to verify the values are correctly processed

Starting URL: https://testpages.eviltester.com/styled/basic-html-form-test.html

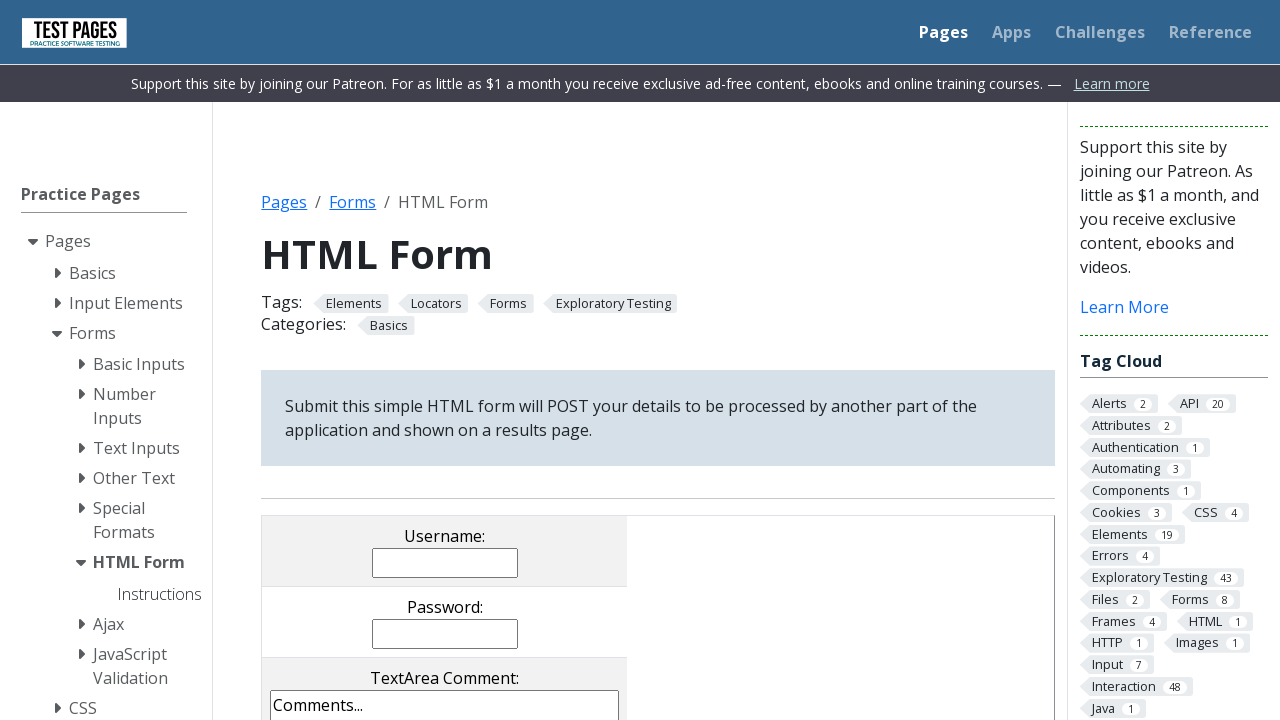

Filled username field with 'student' on input[name='username']
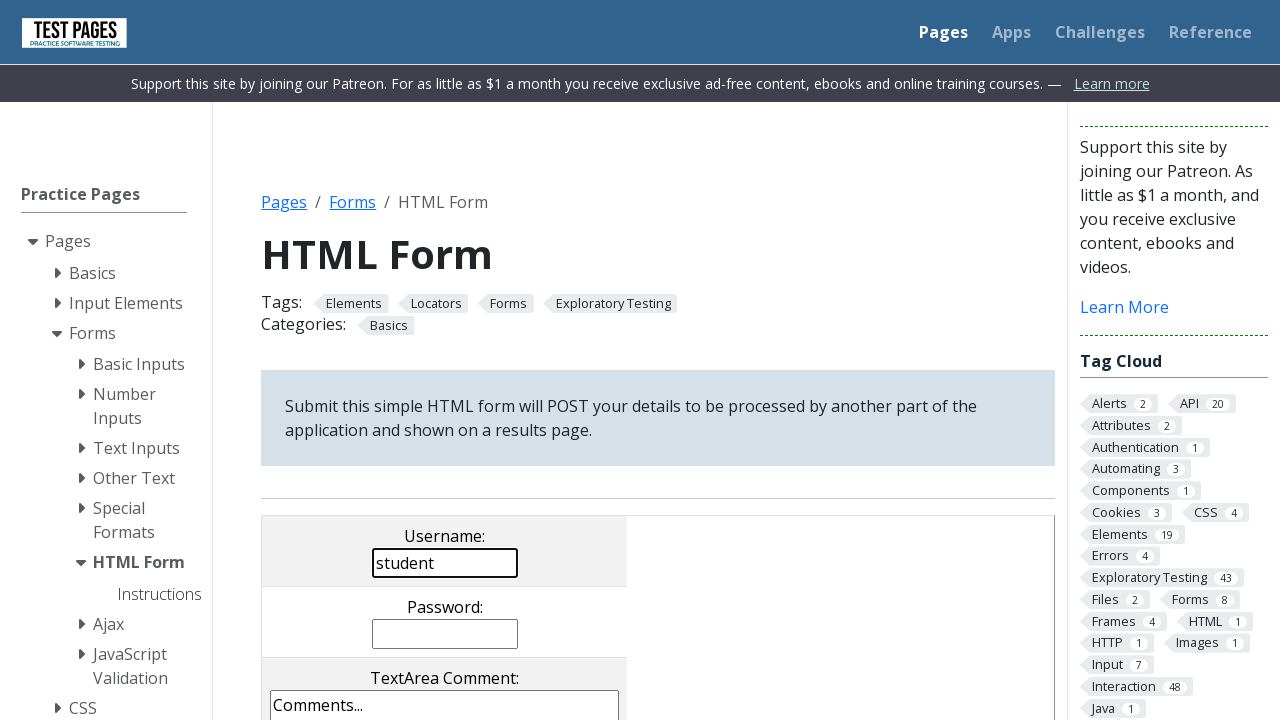

Filled password field with '123456789' on input[name='password']
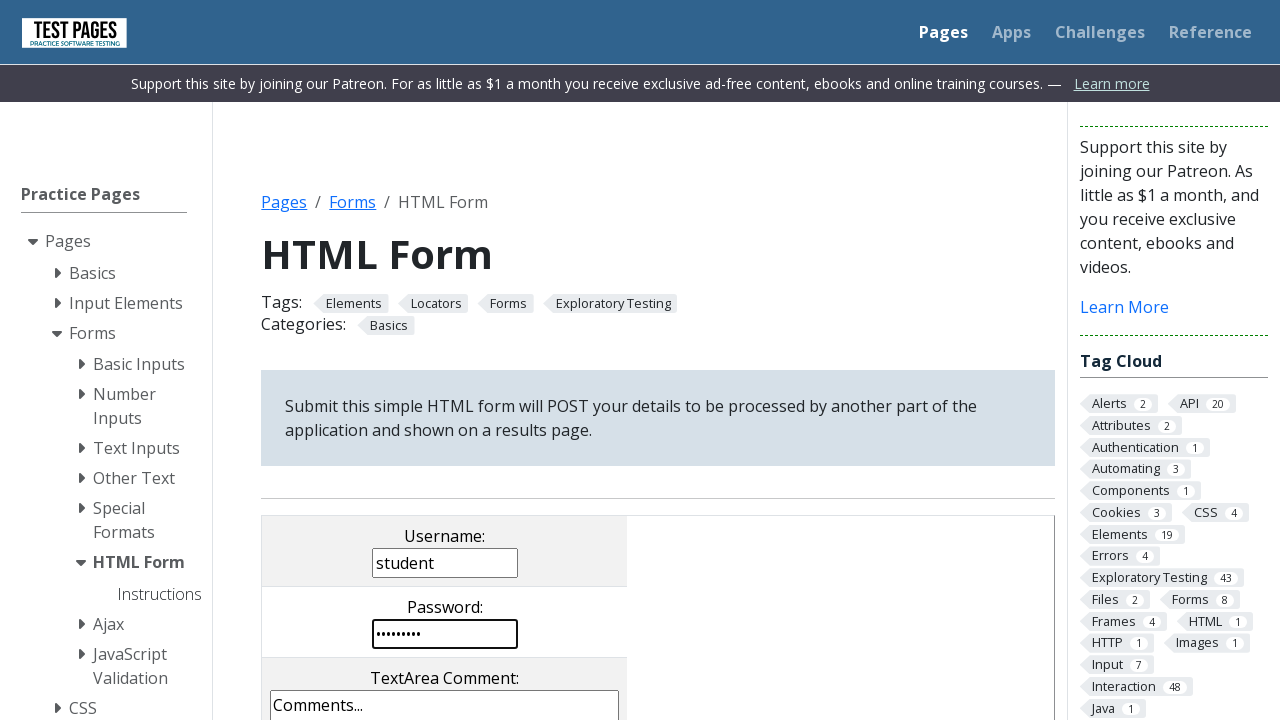

Clicked checkbox cb1 at (299, 360) on input[value='cb1']
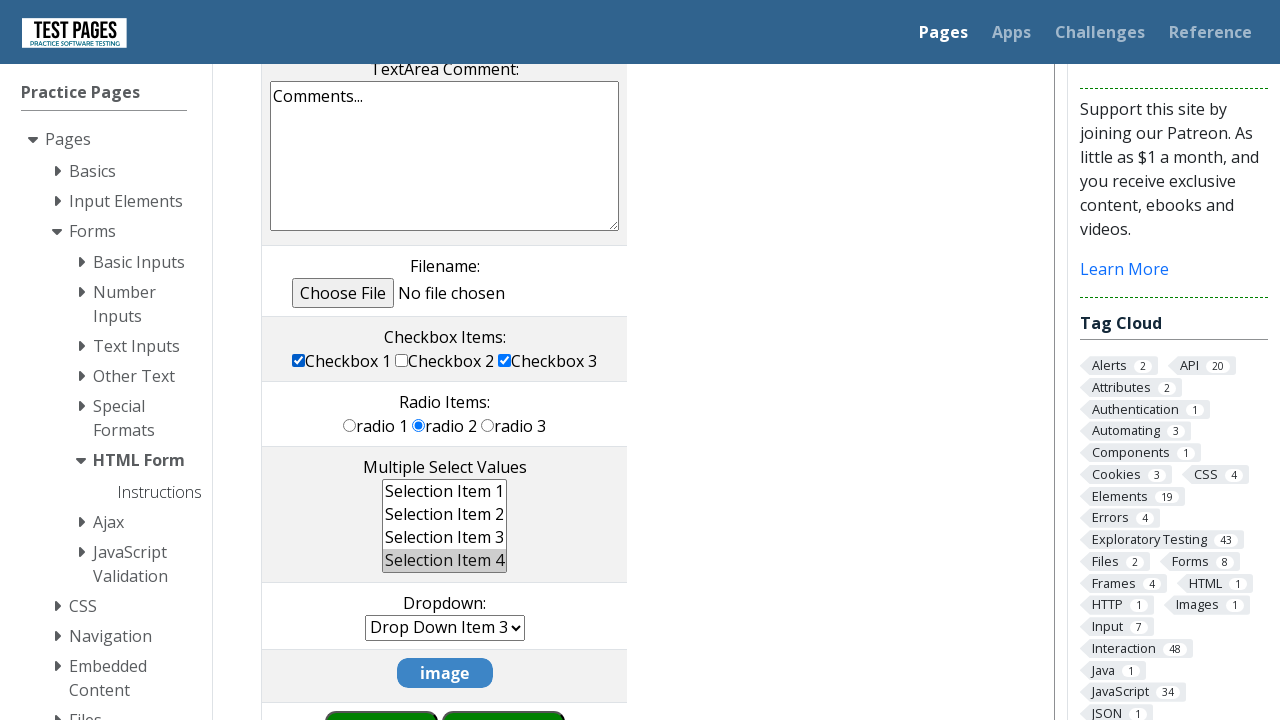

Clicked radio button rd2 at (419, 425) on input[value='rd2']
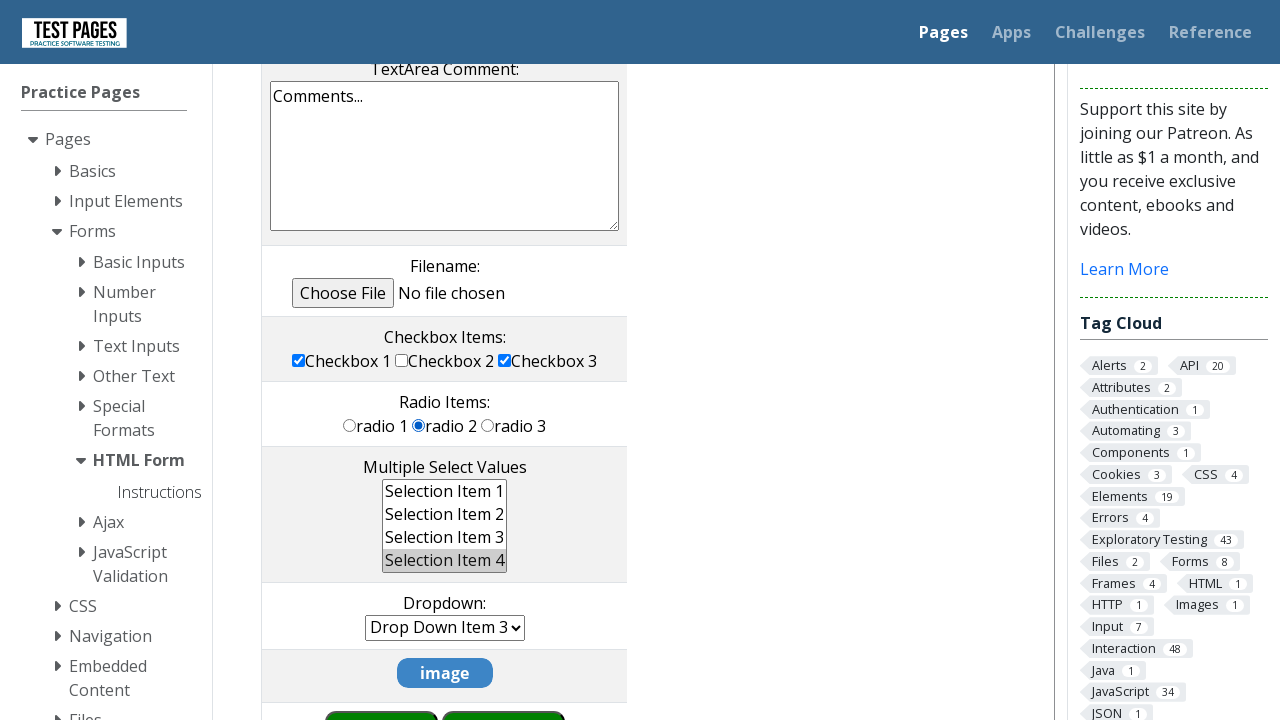

Selected 'Selection Item 1' from multiple select at (445, 491) on option:has-text('Selection Item 1')
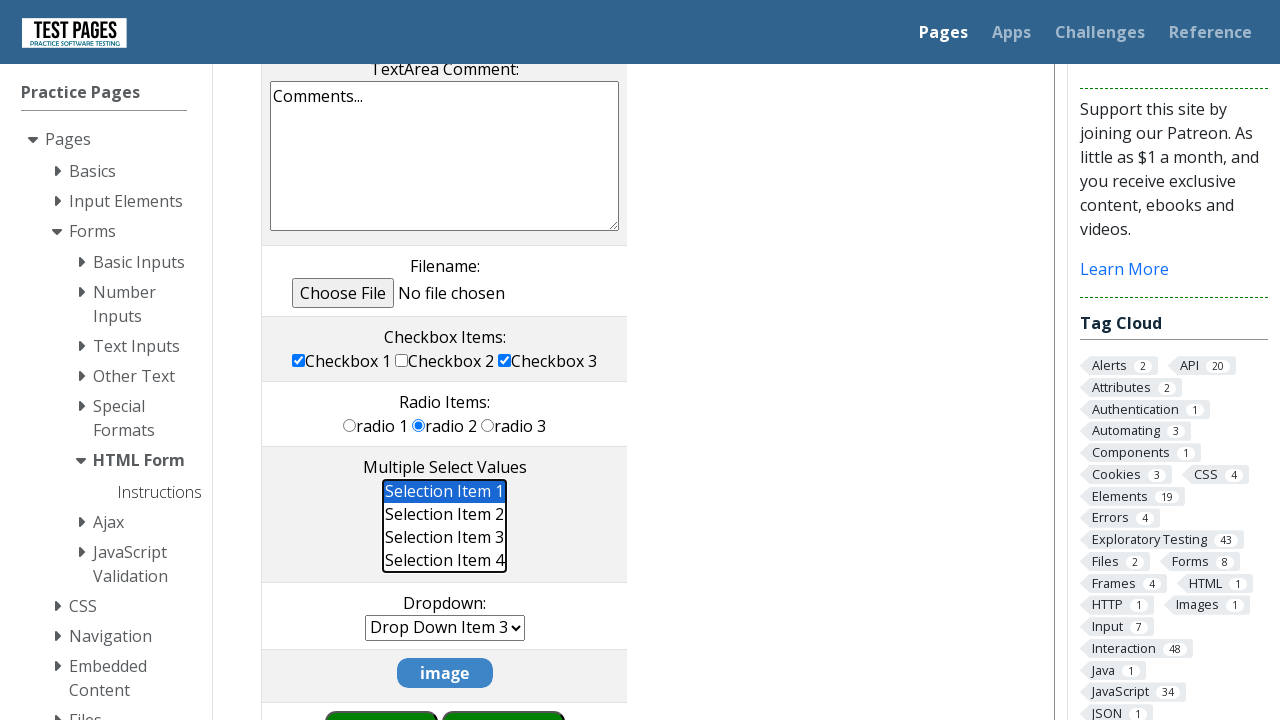

Selected 'dd4' from dropdown on select[name='dropdown']
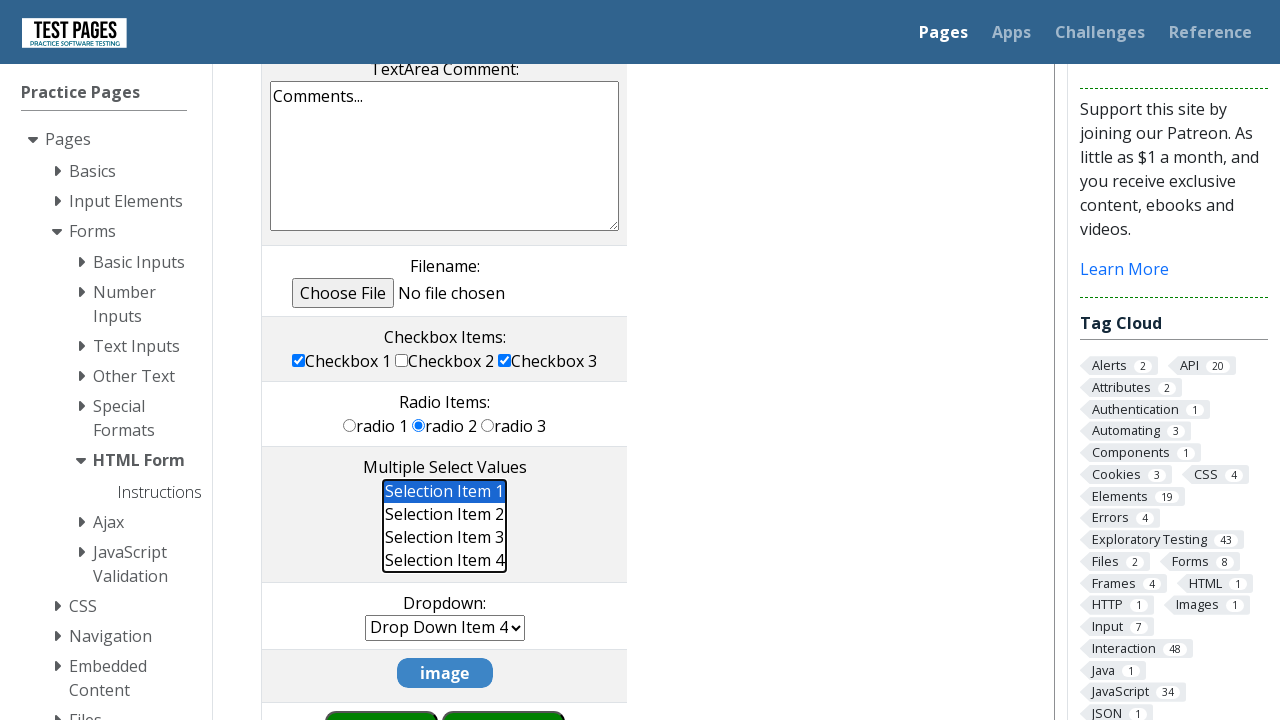

Clicked submit button to process form at (504, 690) on input[value='submit']
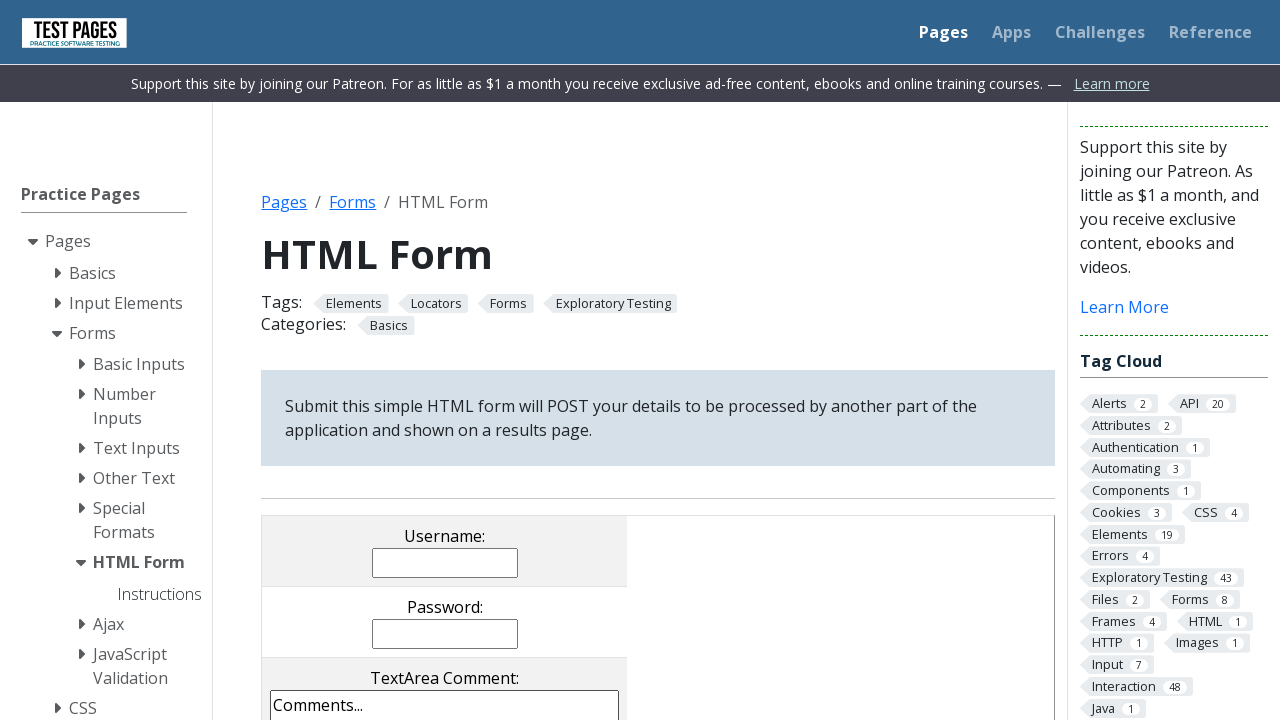

Form results loaded successfully
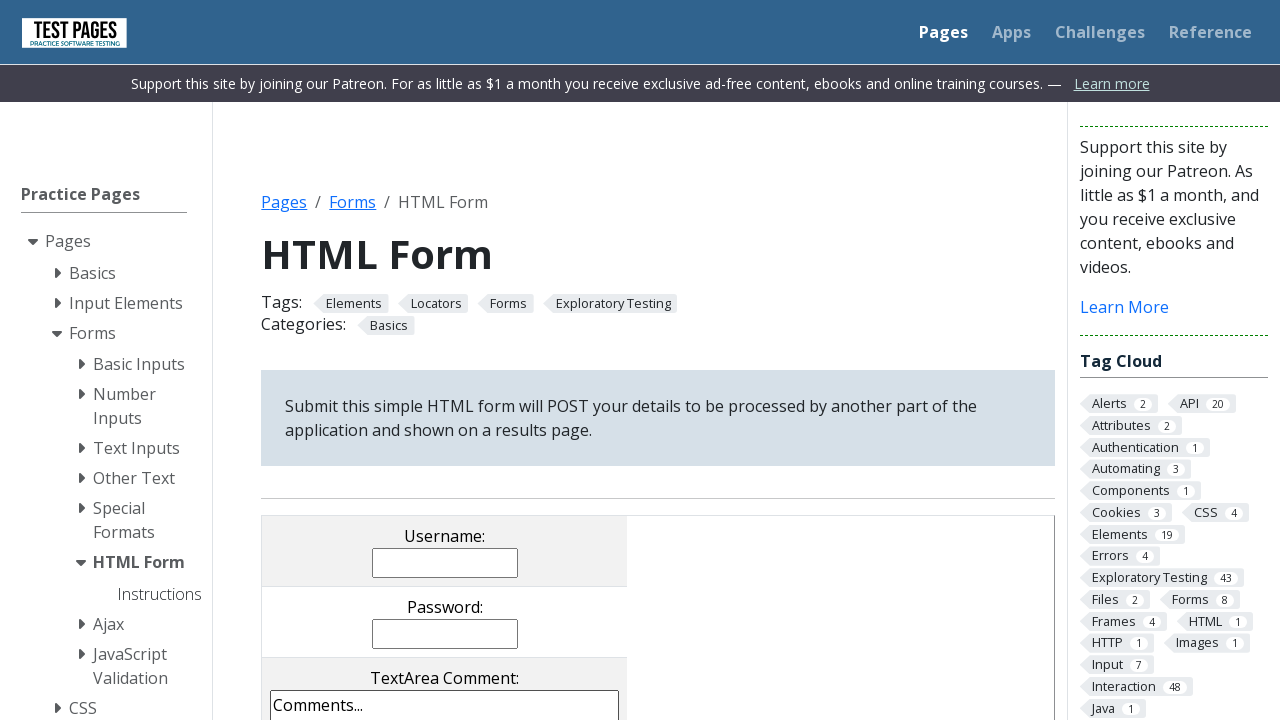

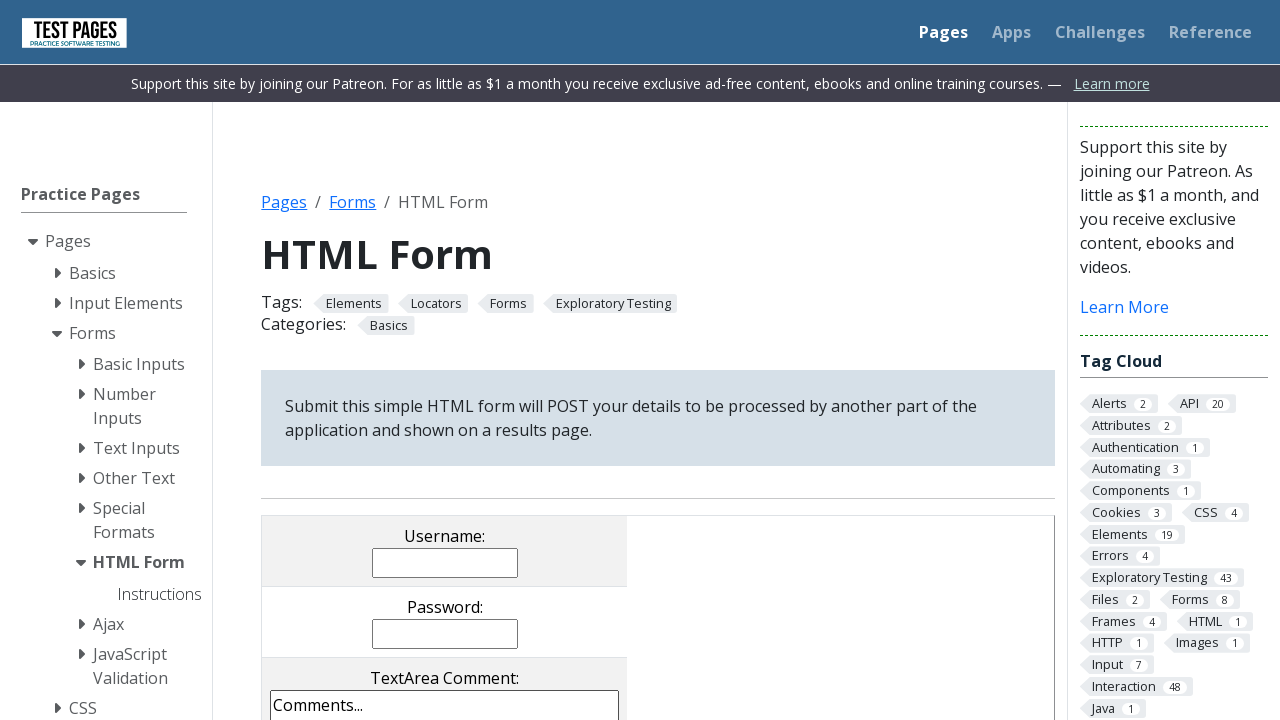